Tests dynamic controls functionality by navigating to the dynamic controls page, clicking a checkbox, and then clicking the remove button

Starting URL: https://the-internet.herokuapp.com

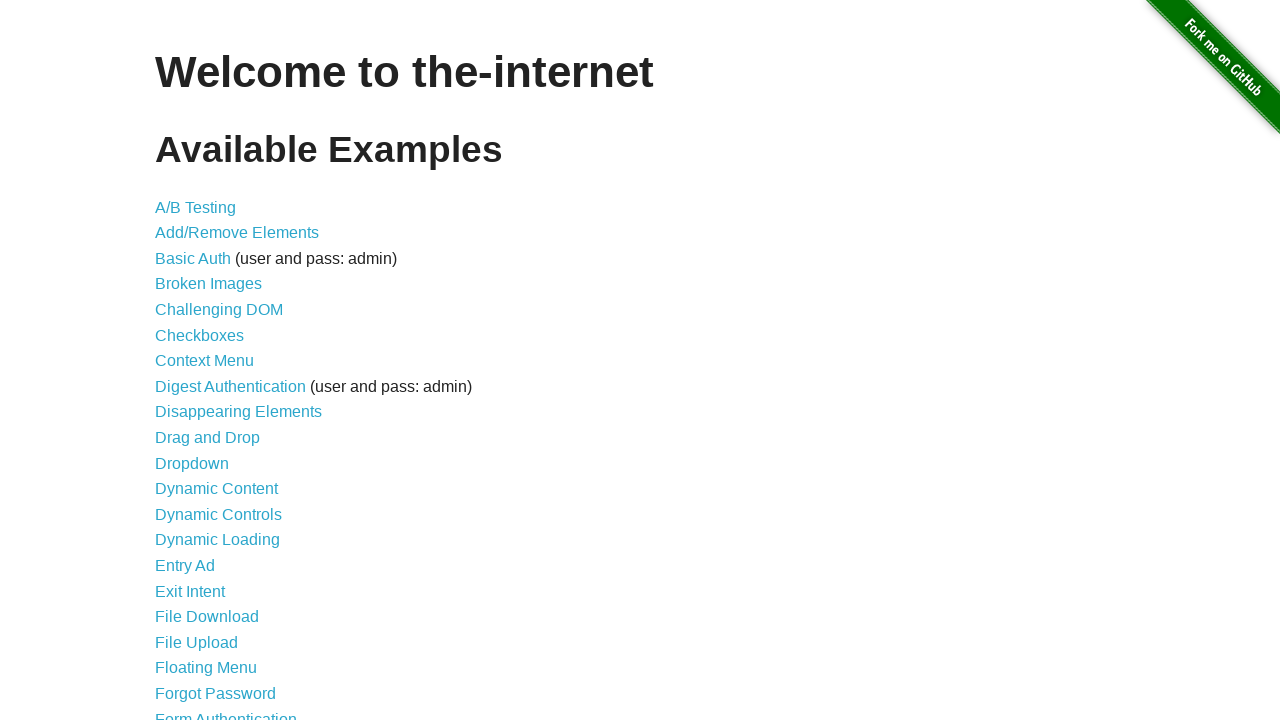

Navigated to the-internet.herokuapp.com homepage
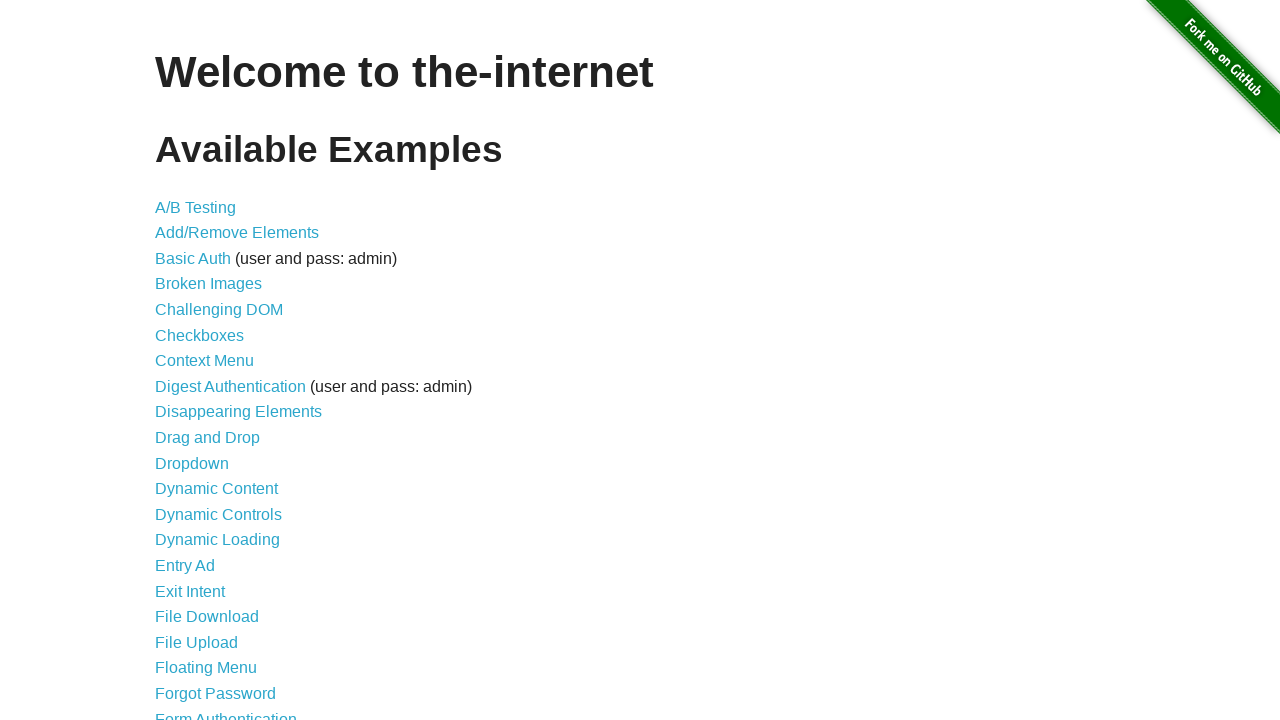

Clicked on Dynamic Controls link at (218, 514) on a[href='/dynamic_controls']
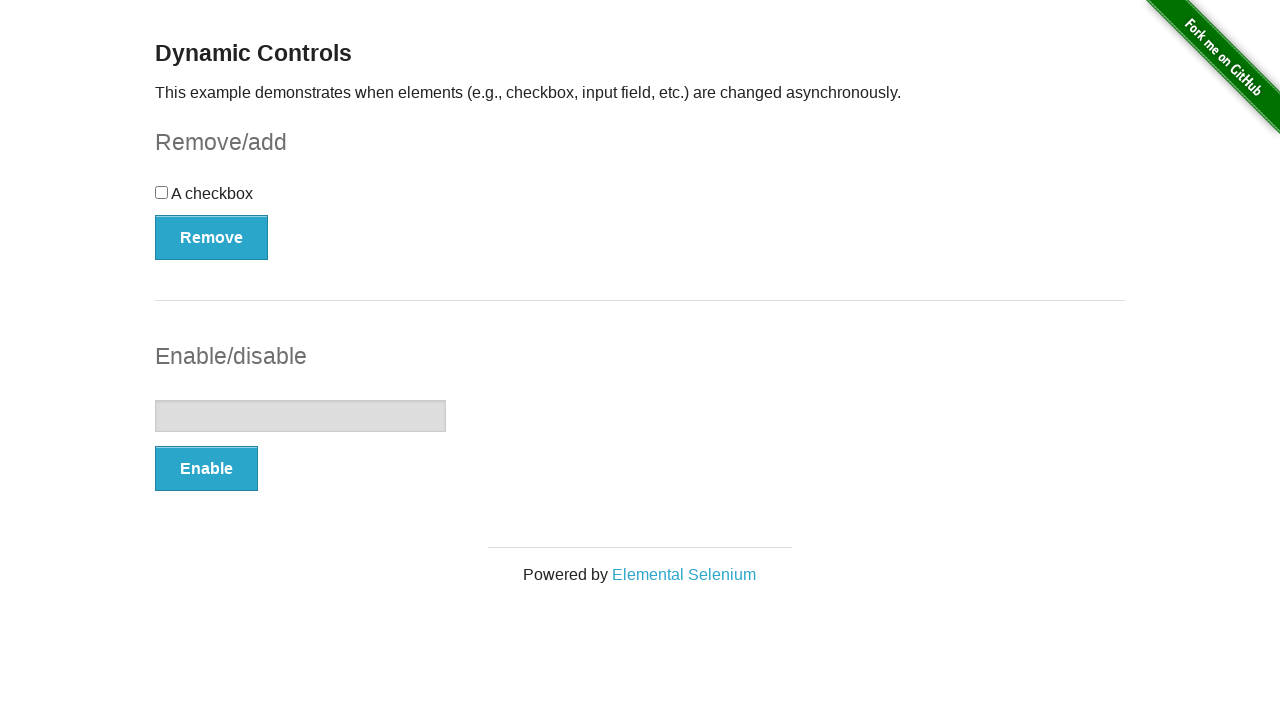

Dynamic Controls page loaded and checkbox element is visible
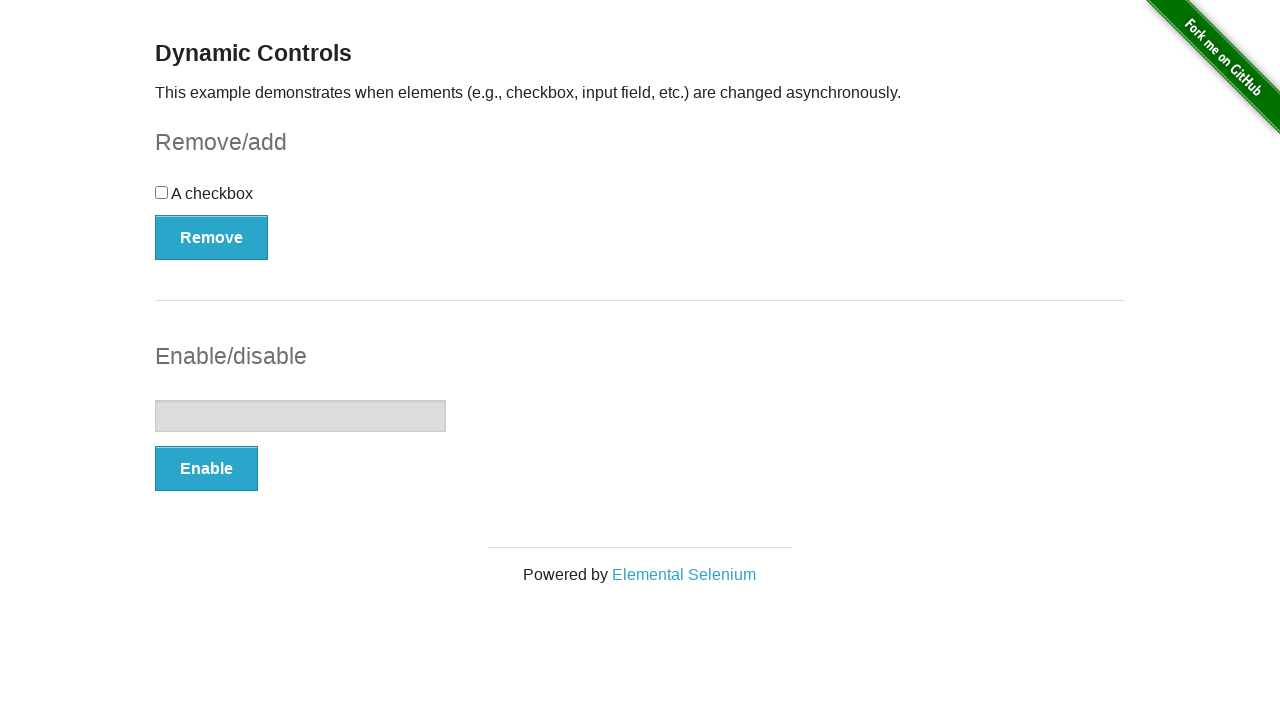

Clicked the checkbox to select it at (162, 192) on #checkbox input[type='checkbox']
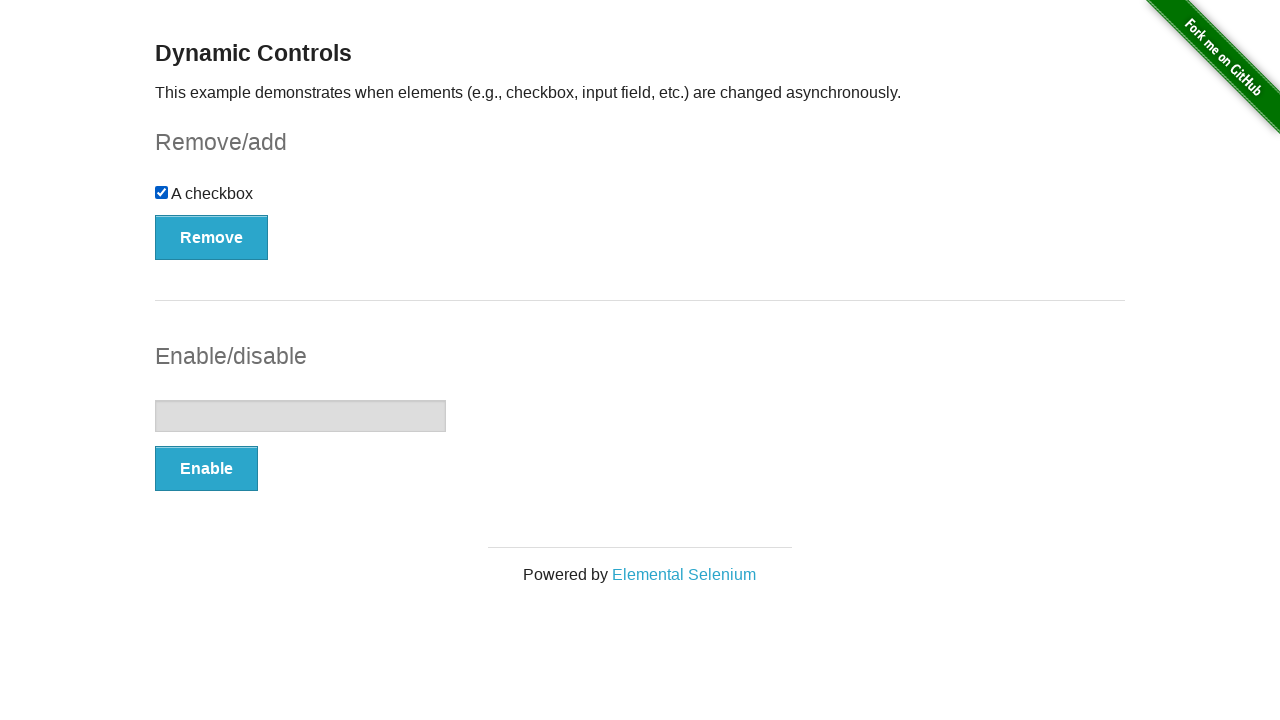

Clicked the Remove button to remove the checkbox at (212, 237) on button[onclick='swapCheckbox()']
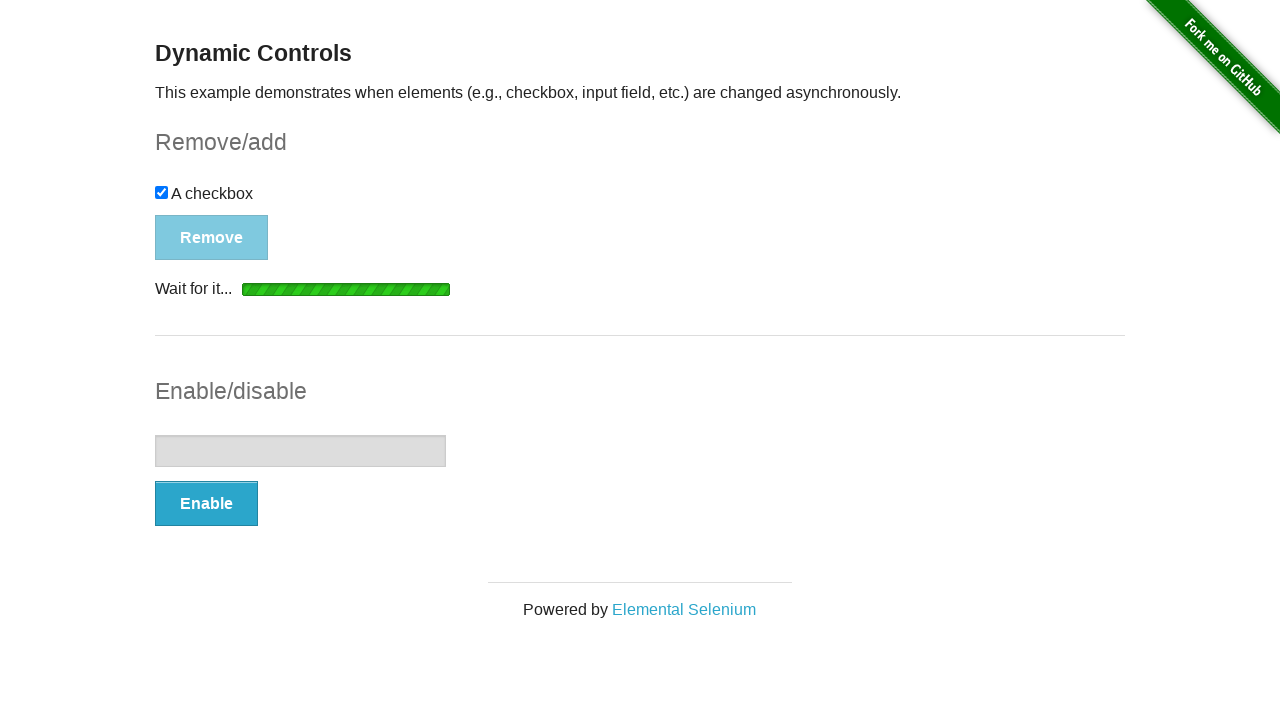

Checkbox removal completed and 'It's gone!' message is visible
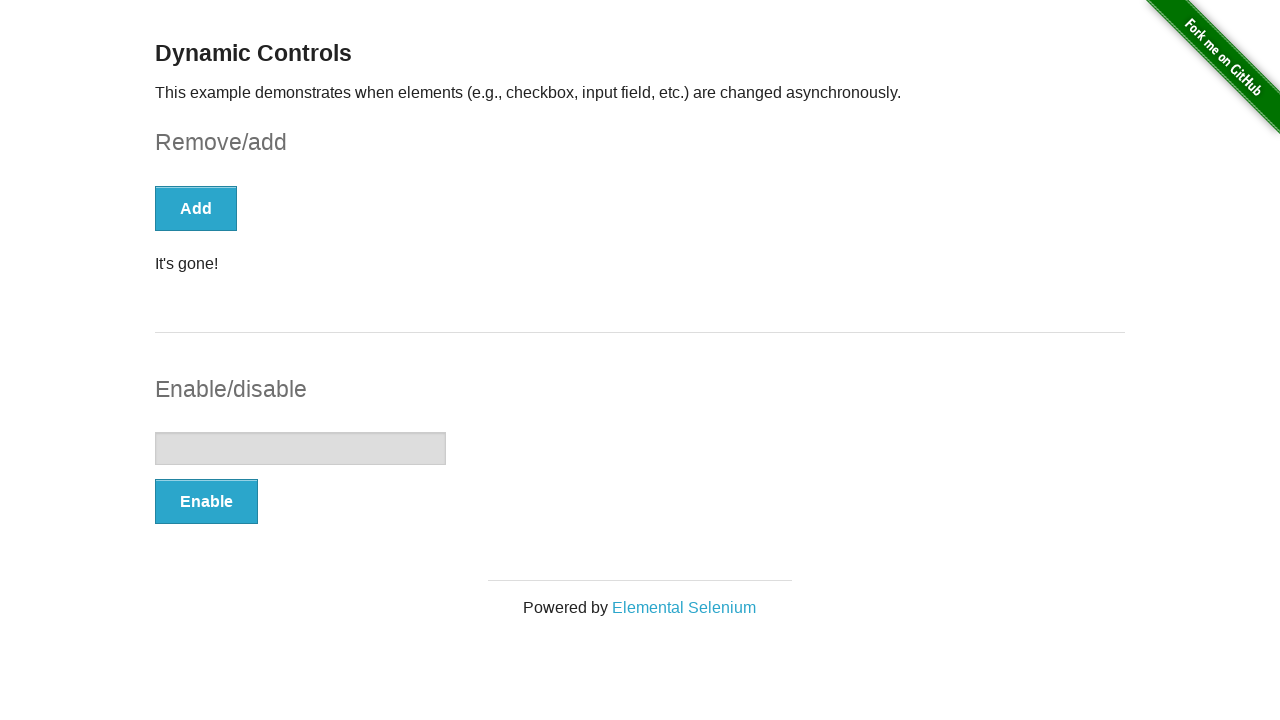

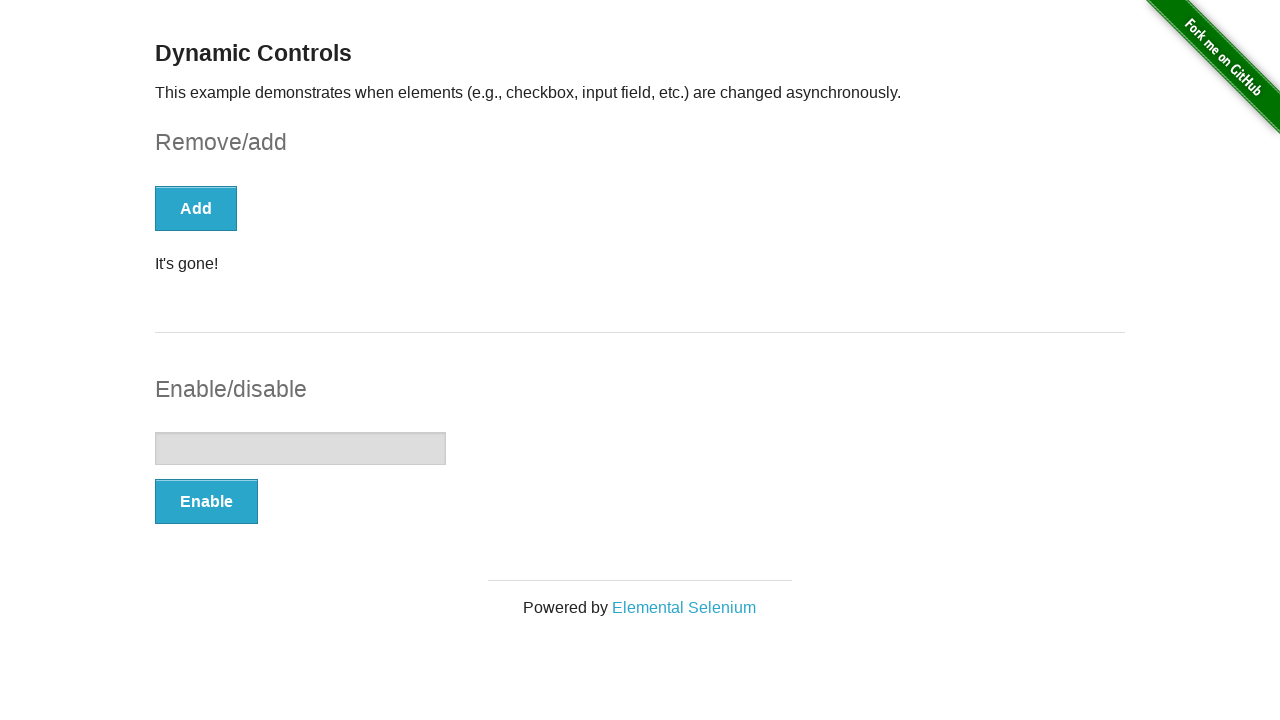